Tests autocomplete functionality by typing partial text, selecting a suggestion from the dropdown, and verifying the result

Starting URL: https://testcenter.techproeducation.com/index.php?page=autocomplete

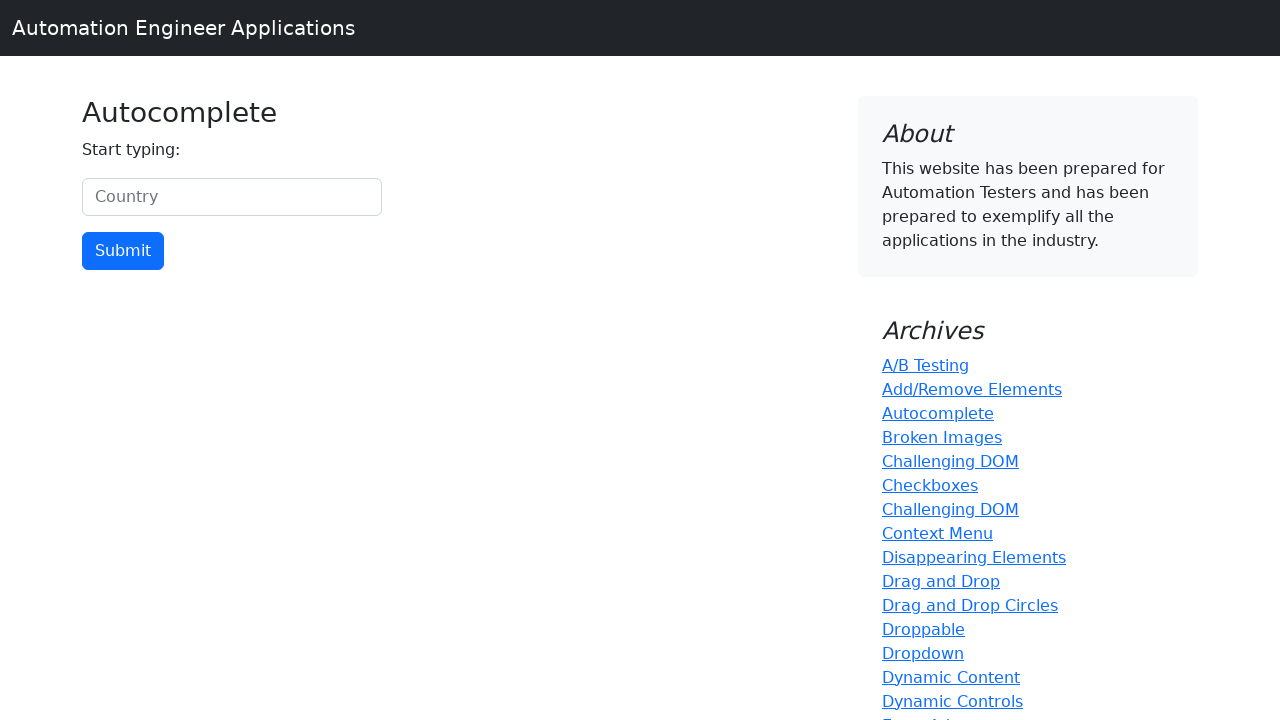

Typed 'uni' in the country search box to trigger autocomplete on #myCountry
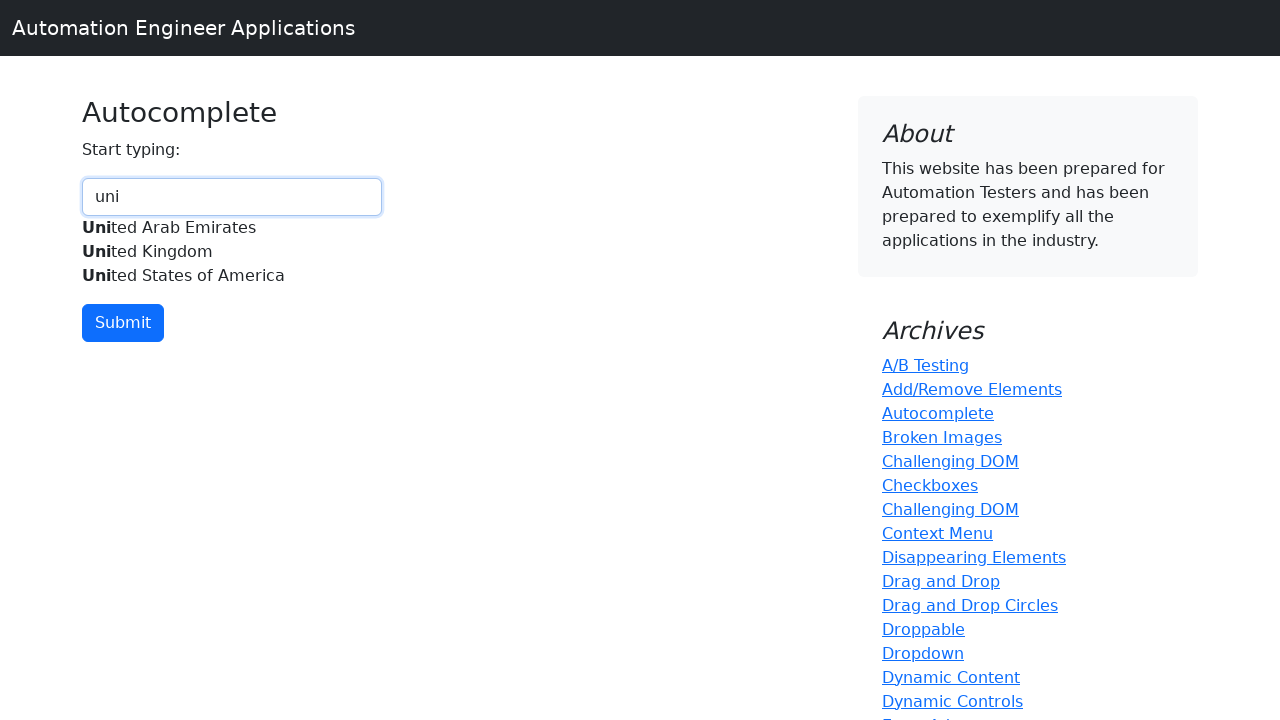

Selected 'United Kingdom' from the autocomplete suggestions dropdown at (232, 252) on div:text('United Kingdom')
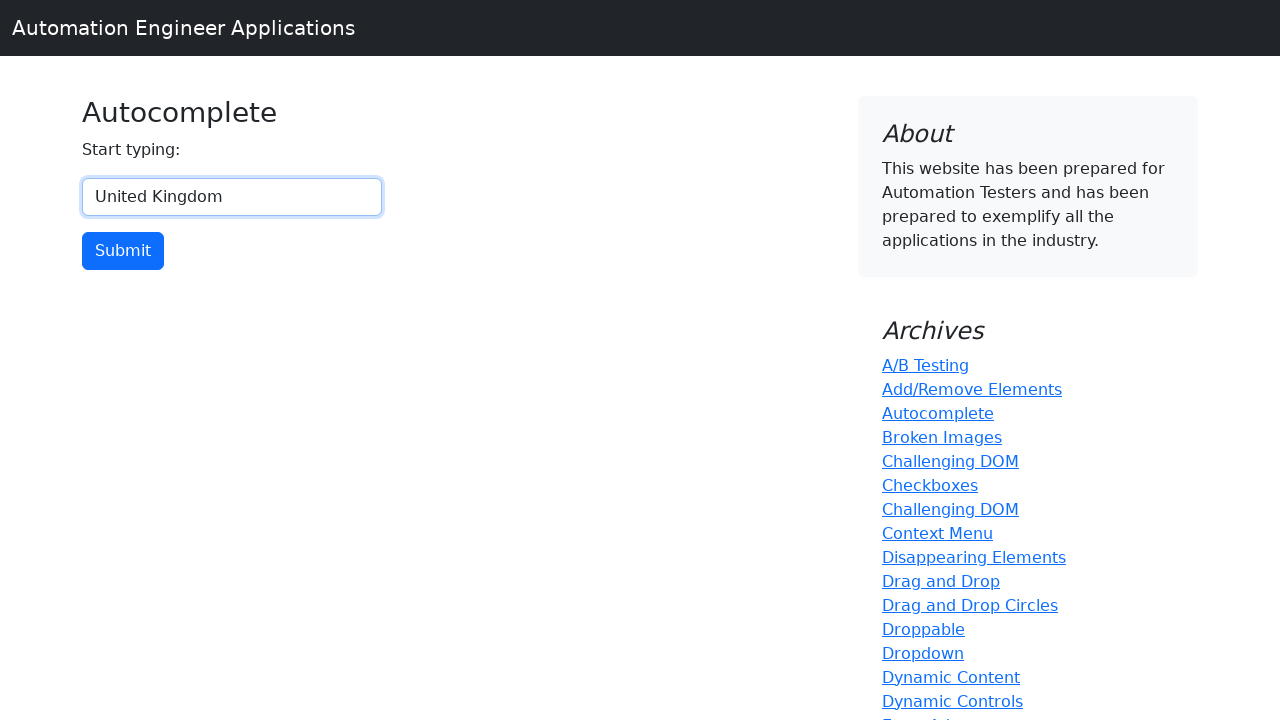

Clicked the submit button at (123, 251) on input[type='button']
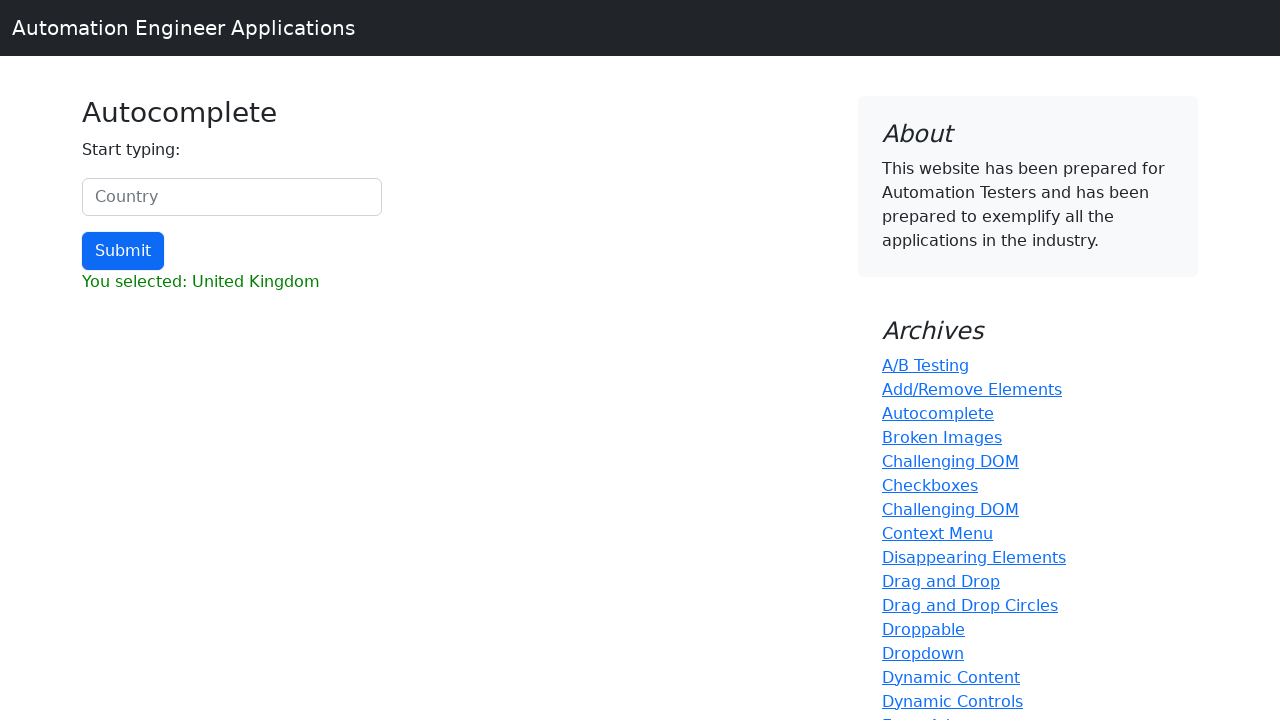

Waited for the result element to load
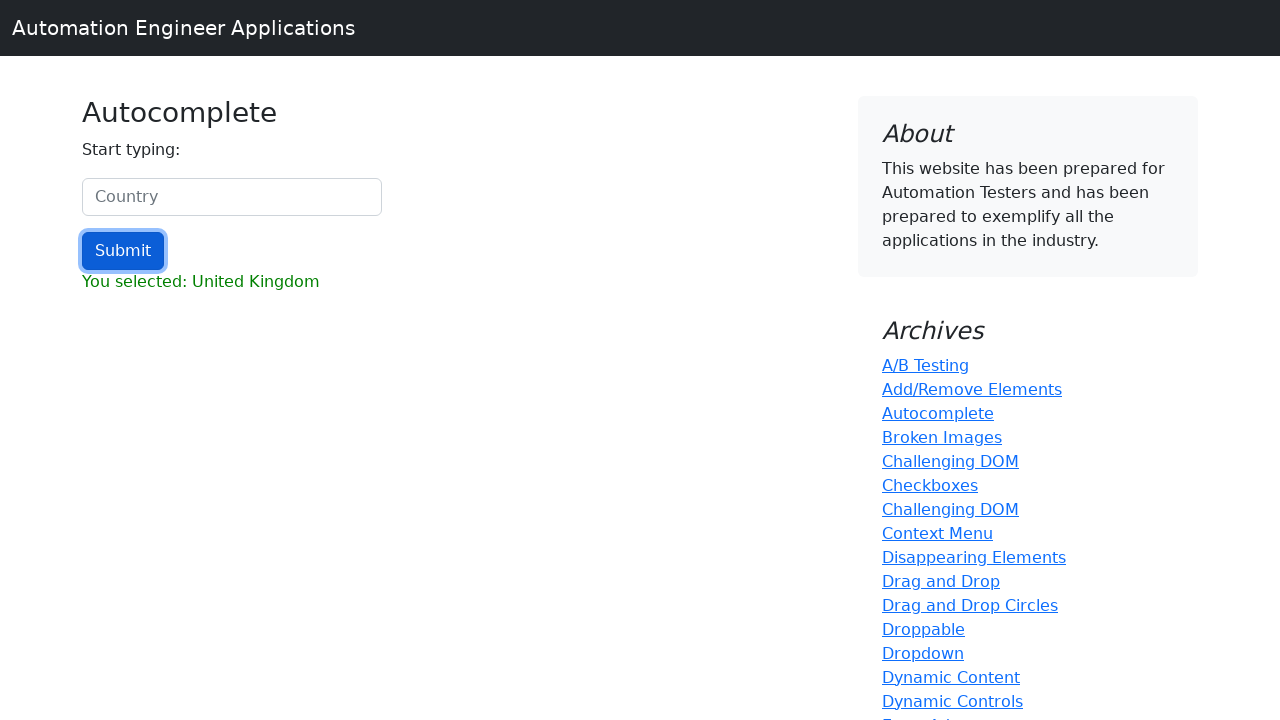

Verified that 'United Kingdom' is displayed in the result
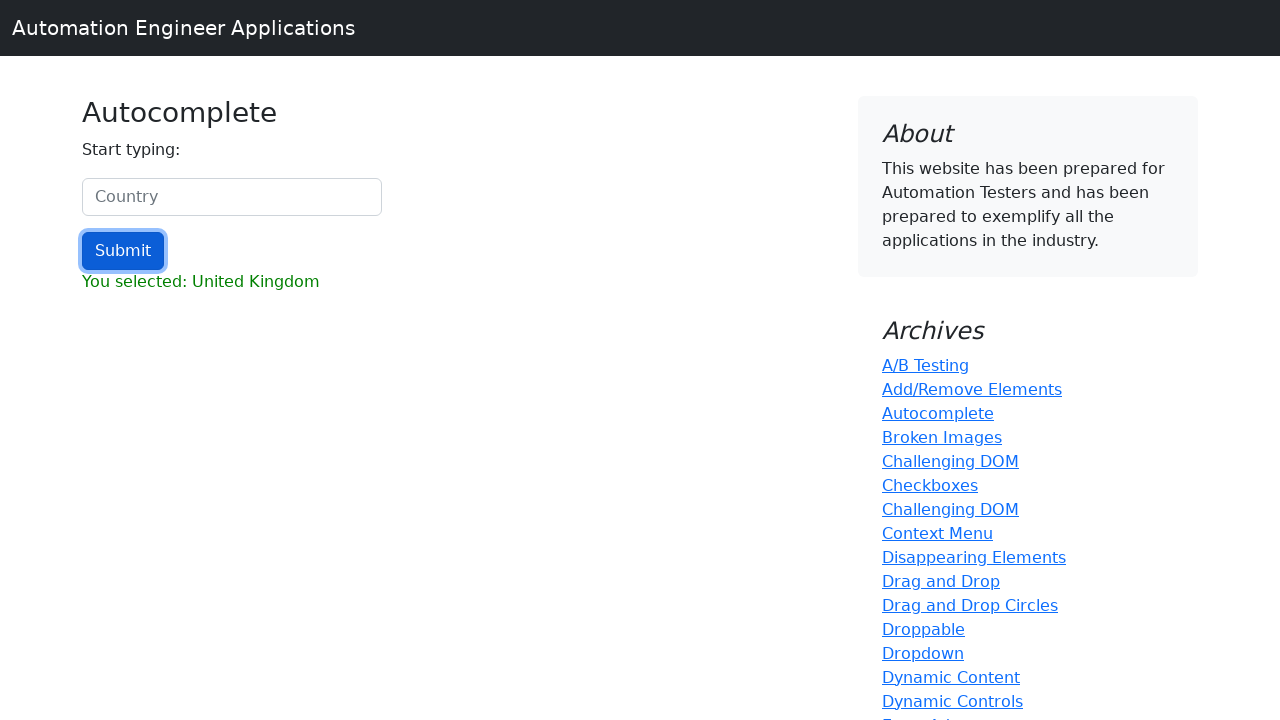

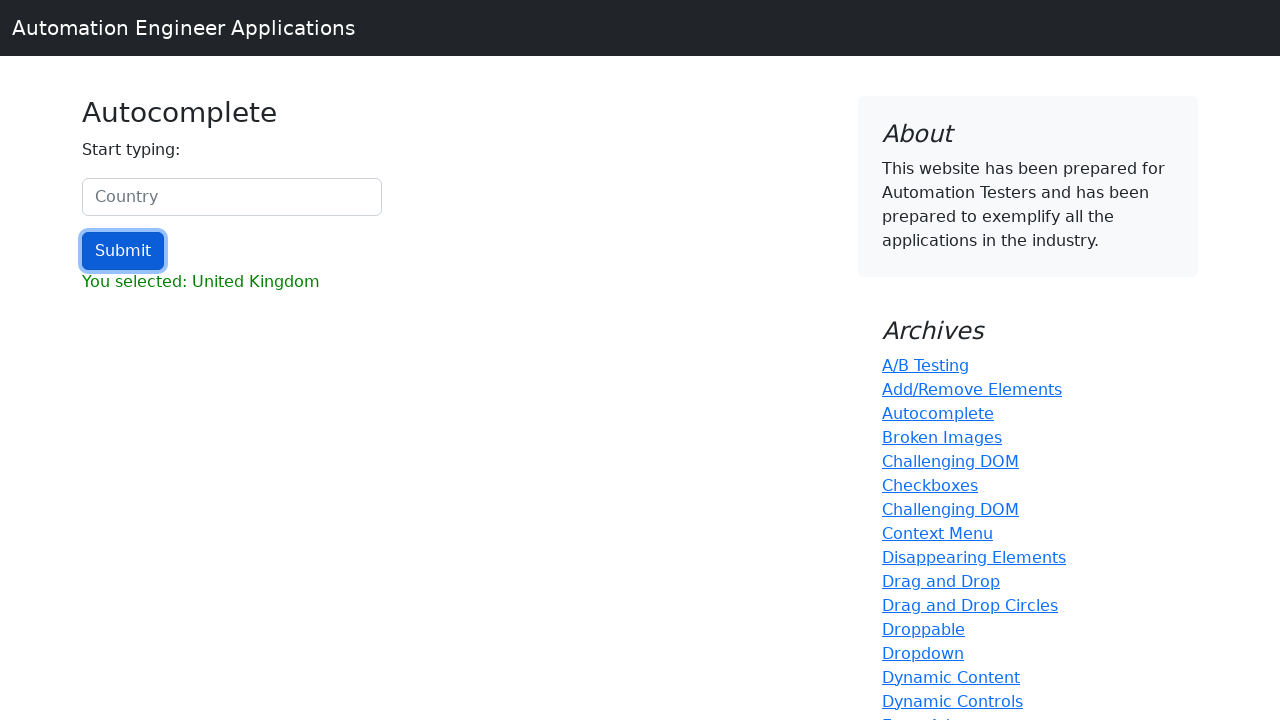